Navigates to a login page and uses JavaScript evaluation to modify the text content of a title element on the page, demonstrating DOM manipulation via Playwright's evaluate function.

Starting URL: https://nikita-filonov.github.io/qa-automation-engineer-ui-course/#/auth/login

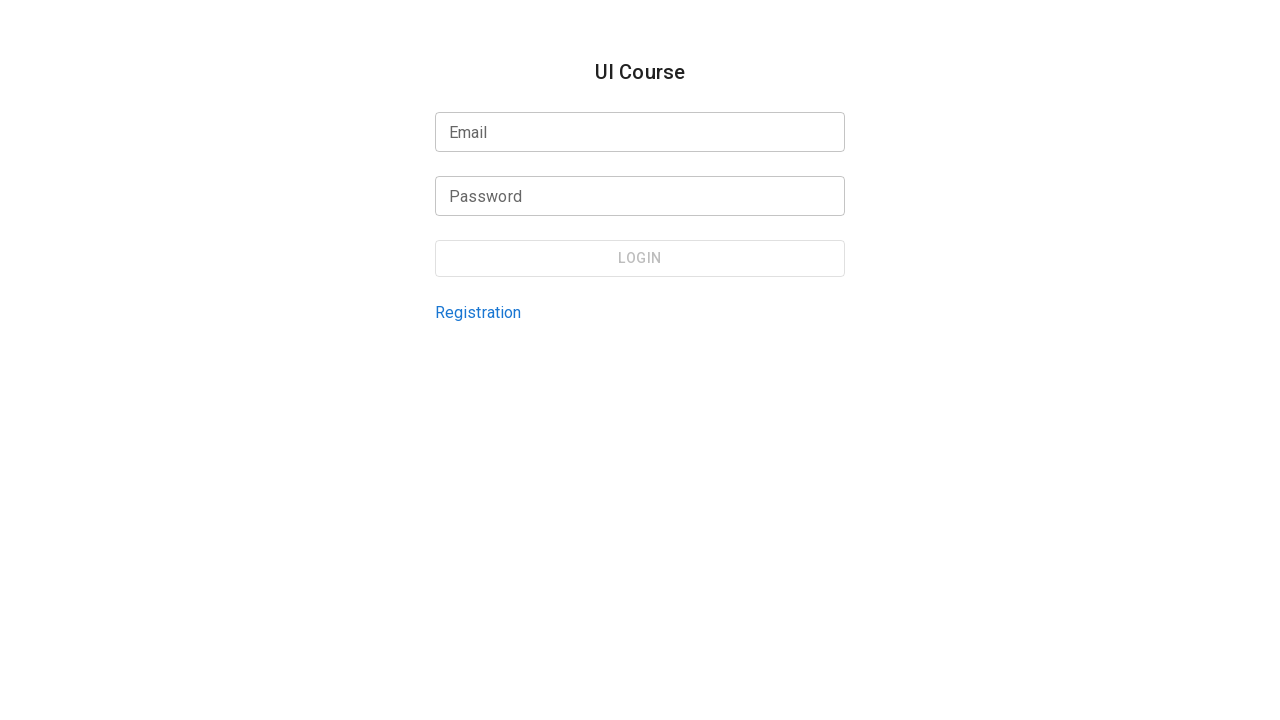

Executed JavaScript to modify title element text content to 'New text'
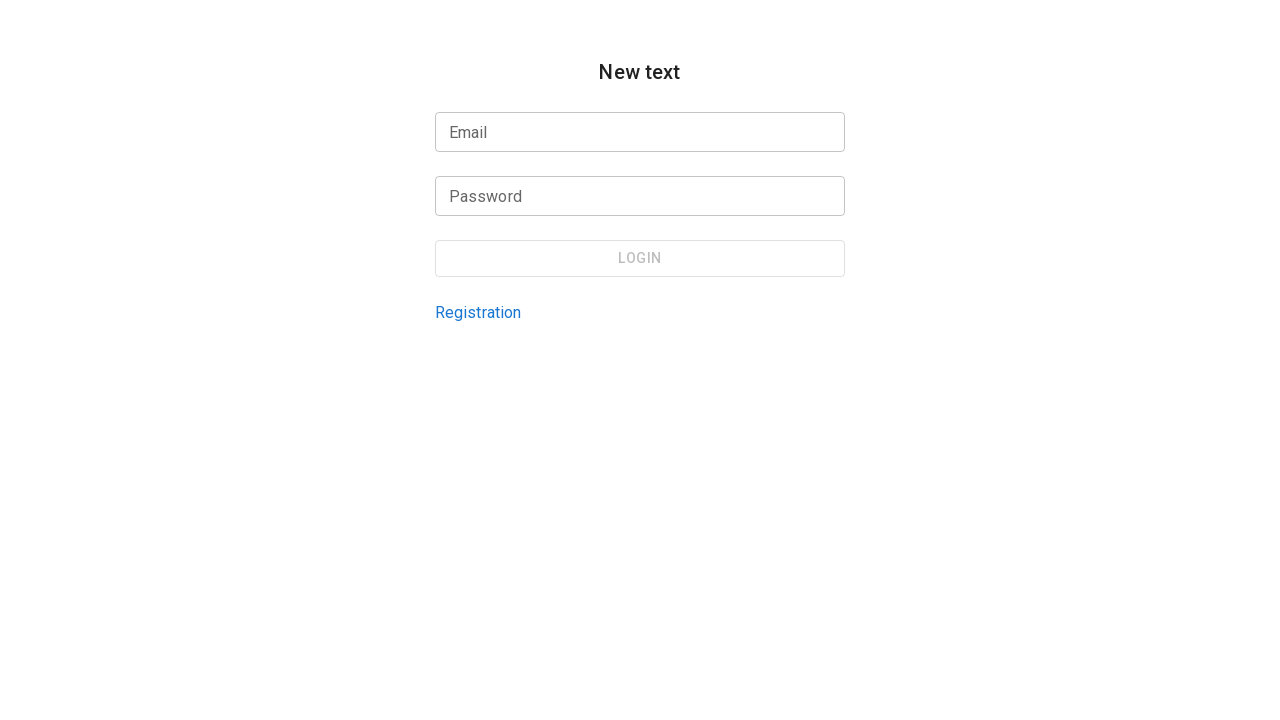

Waited 1000ms for DOM changes to be visible
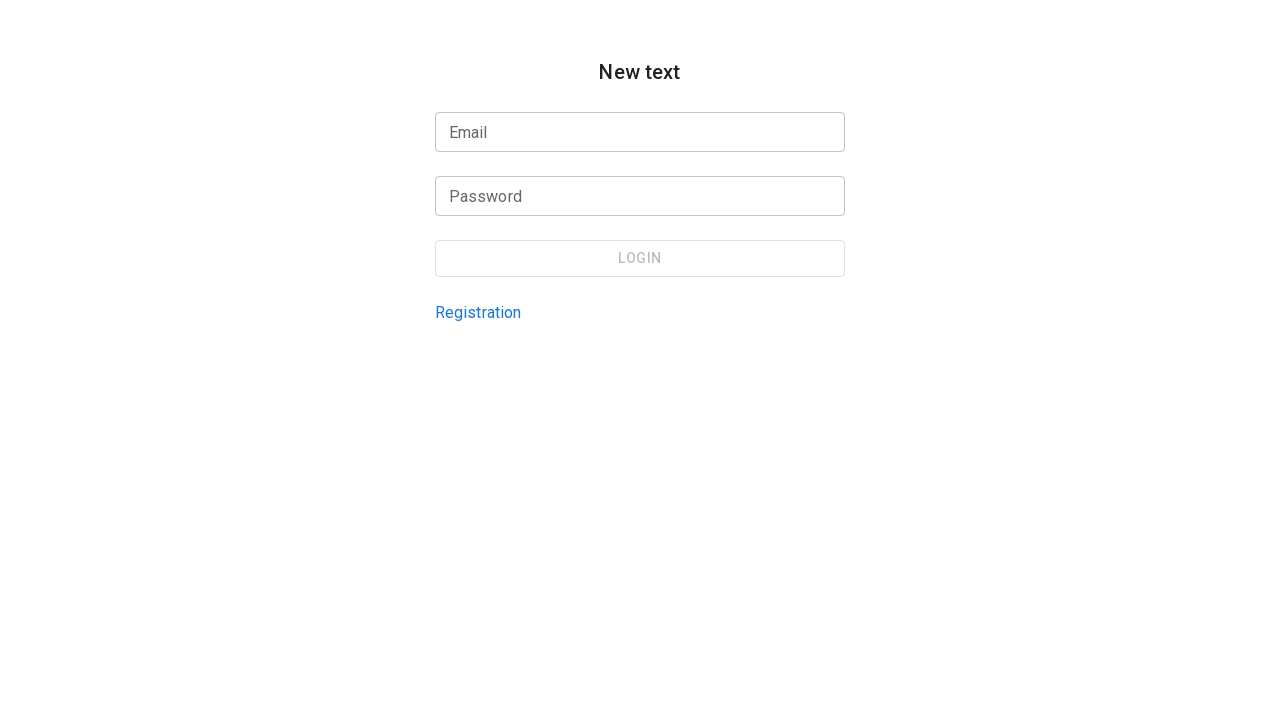

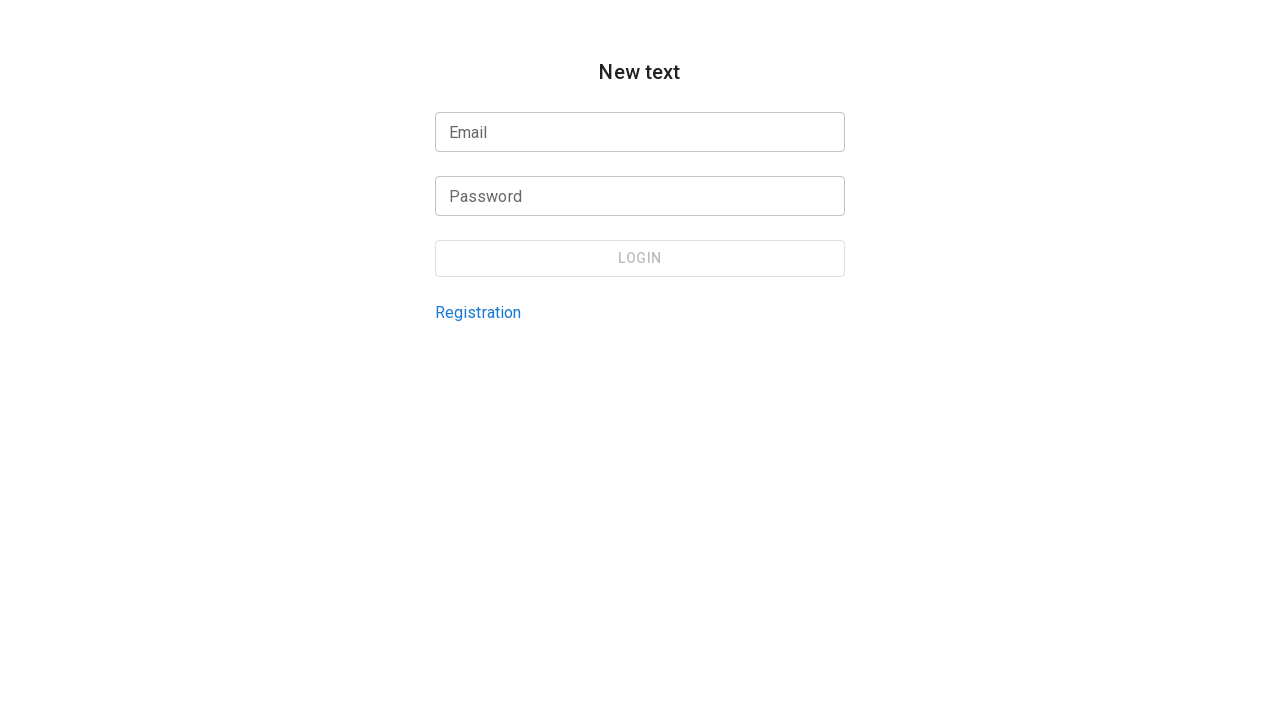